Tests range slider functionality by dragging the slider handle to change its value

Starting URL: https://rangeslider.js.org/

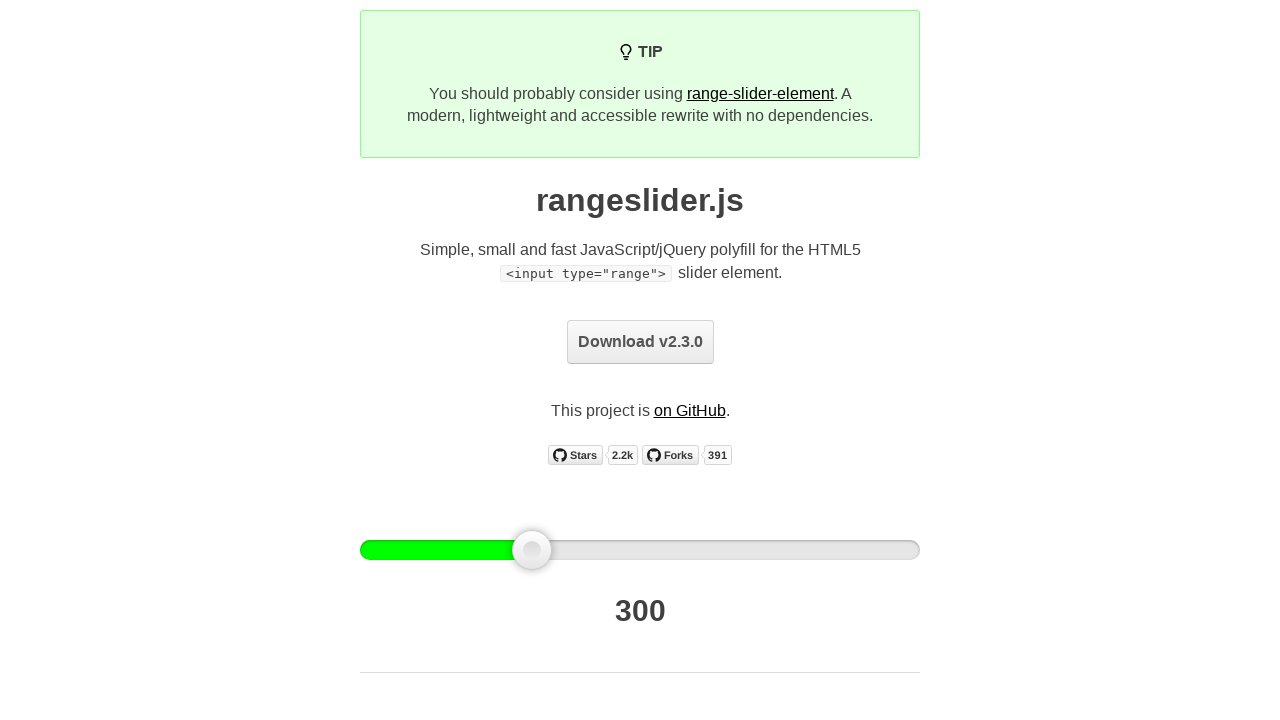

Navigated to rangeslider.js.org
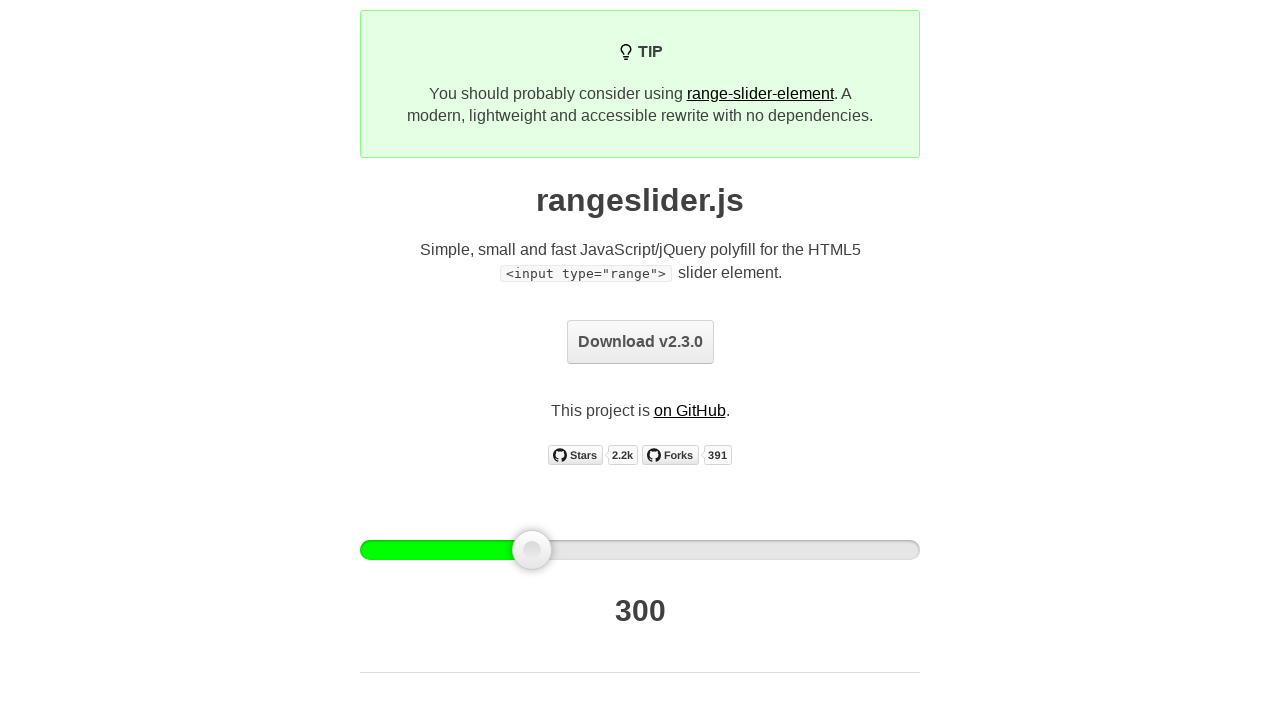

Located the range slider handle element
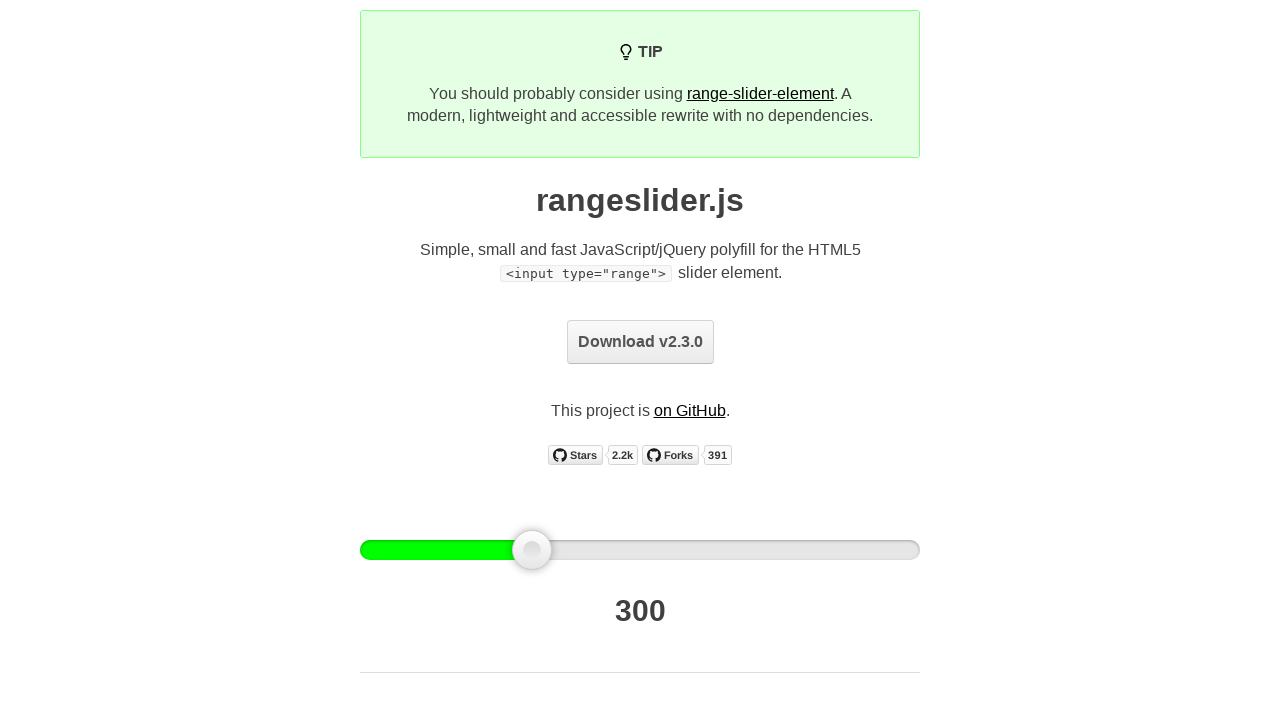

Dragged the range slider handle 100 pixels to the right at (460, 540)
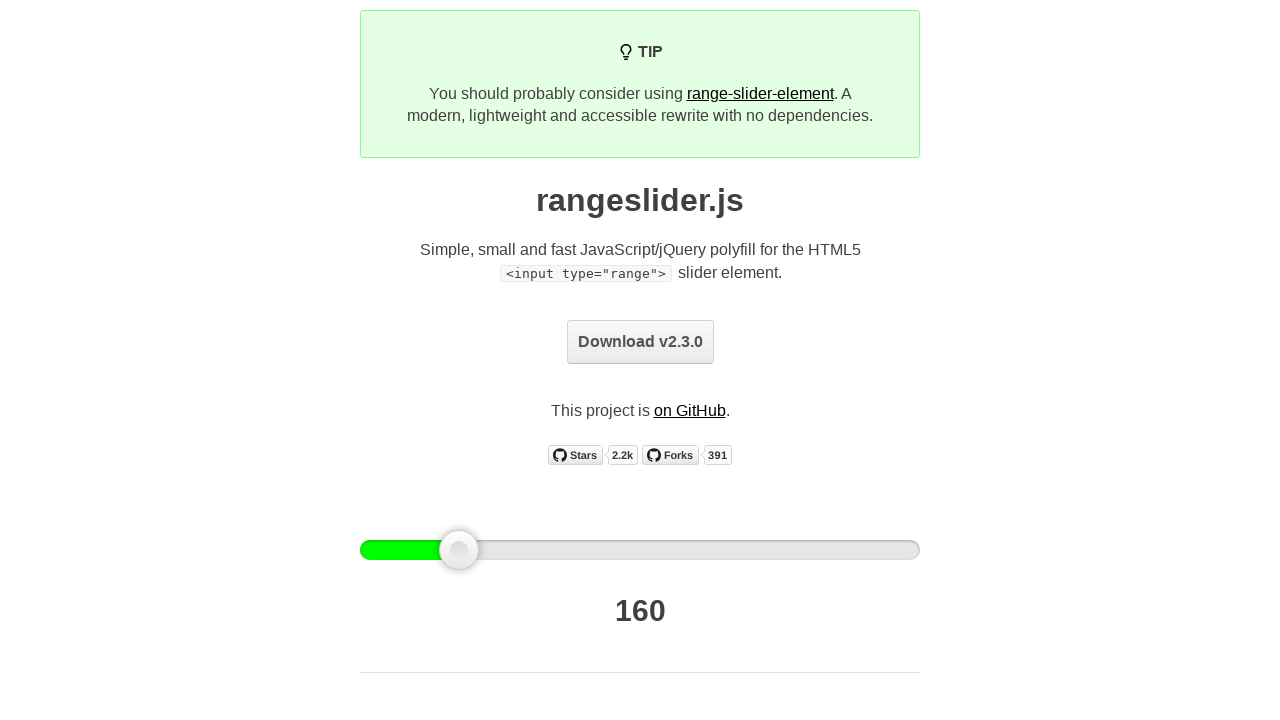

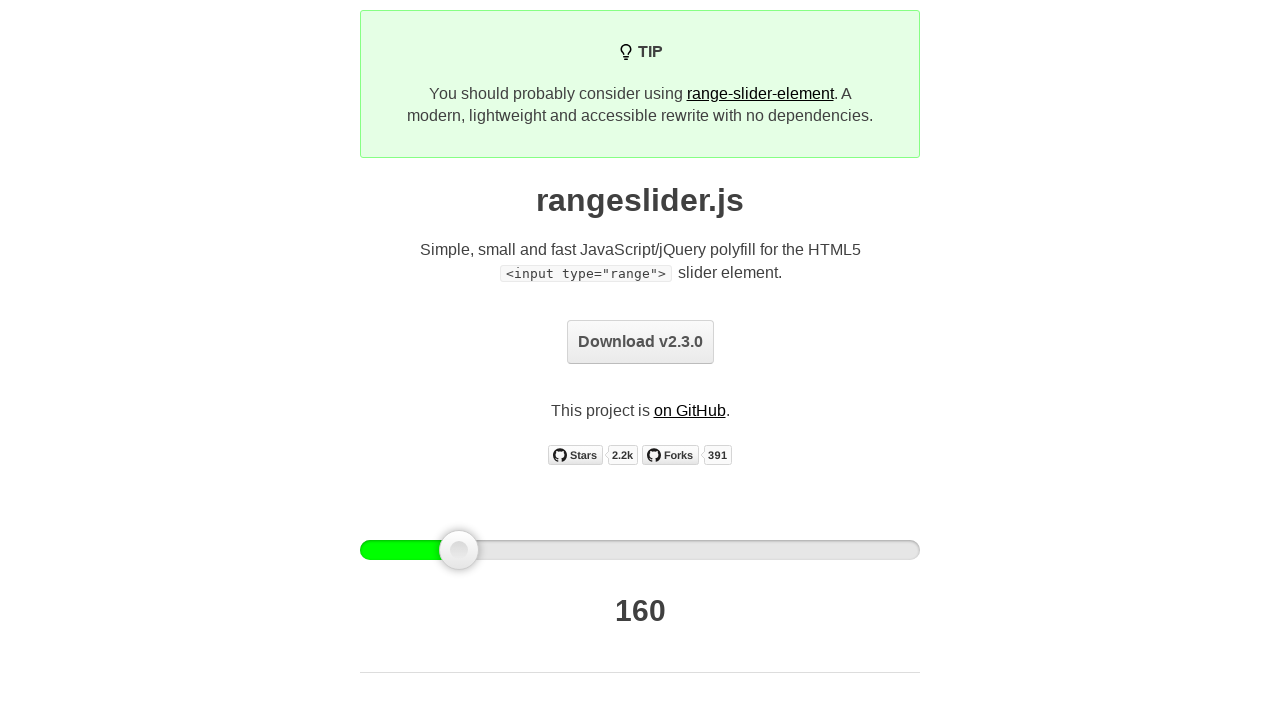